Navigates to a Selenium training page on Green Technologies website and maximizes the browser window.

Starting URL: http://www.greenstechnologies.in/selenium-training.php

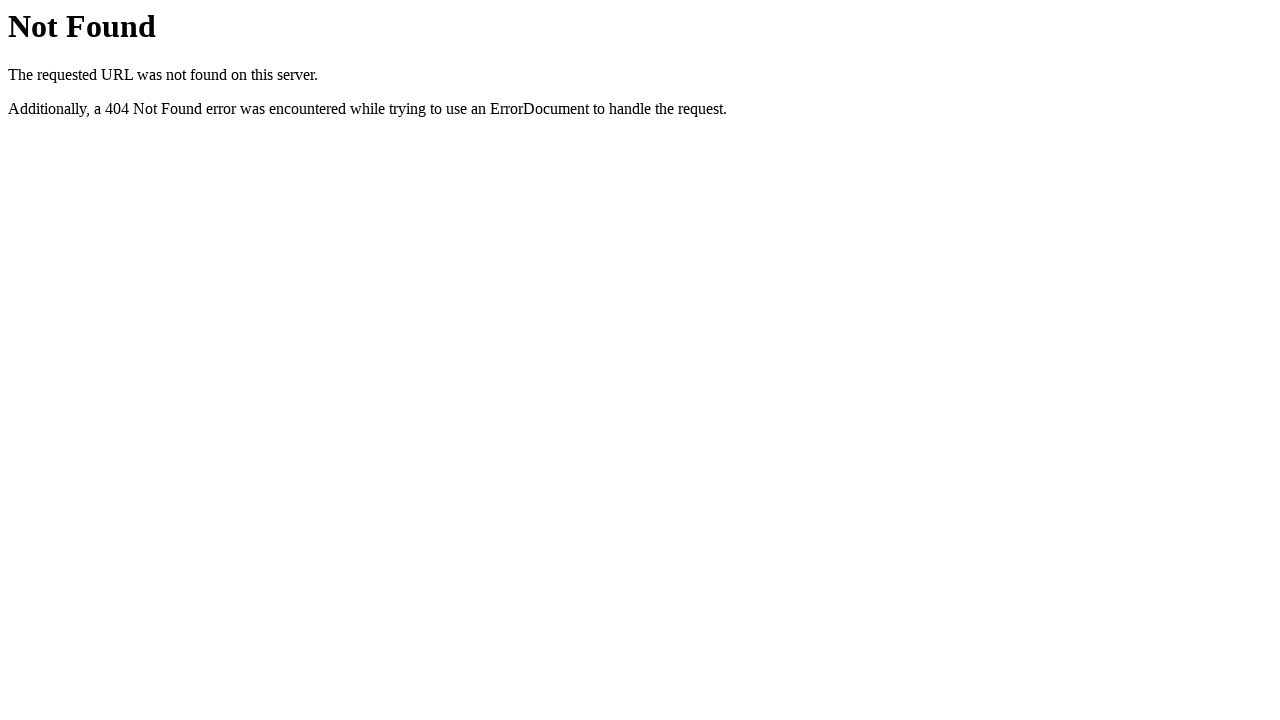

Navigated to Green Technologies Selenium training page
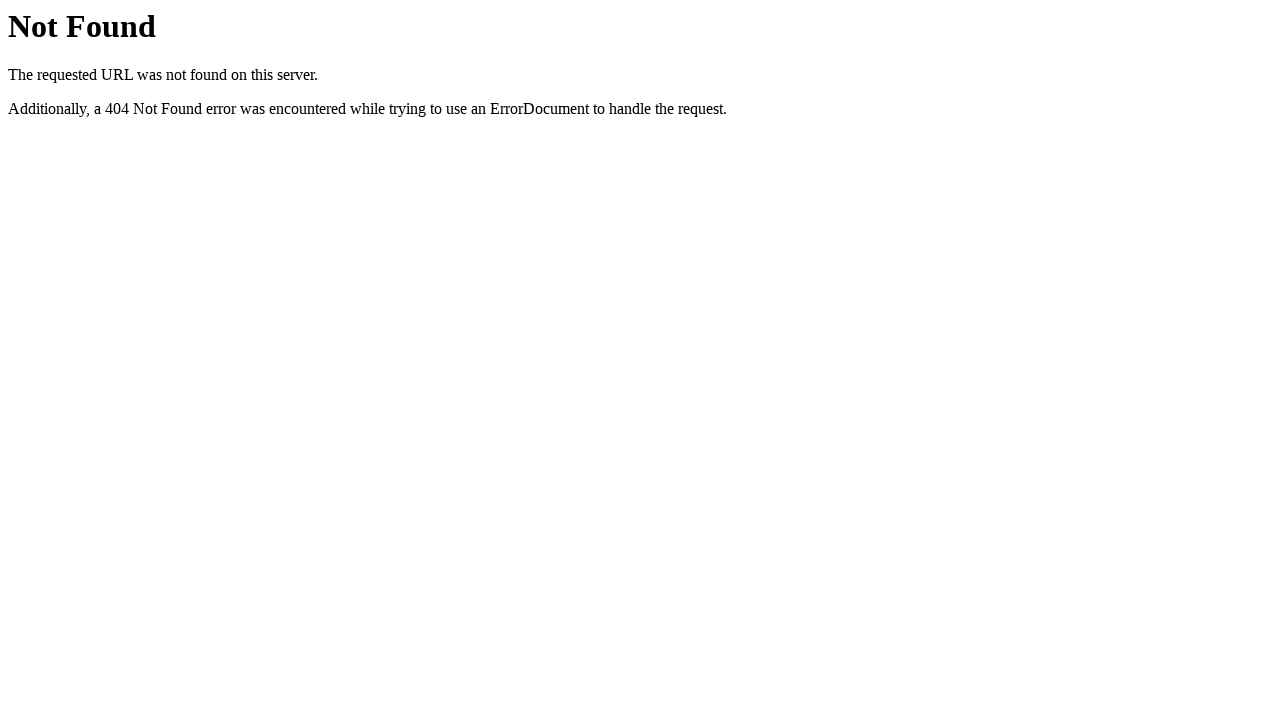

Maximized browser window to 1920x1080
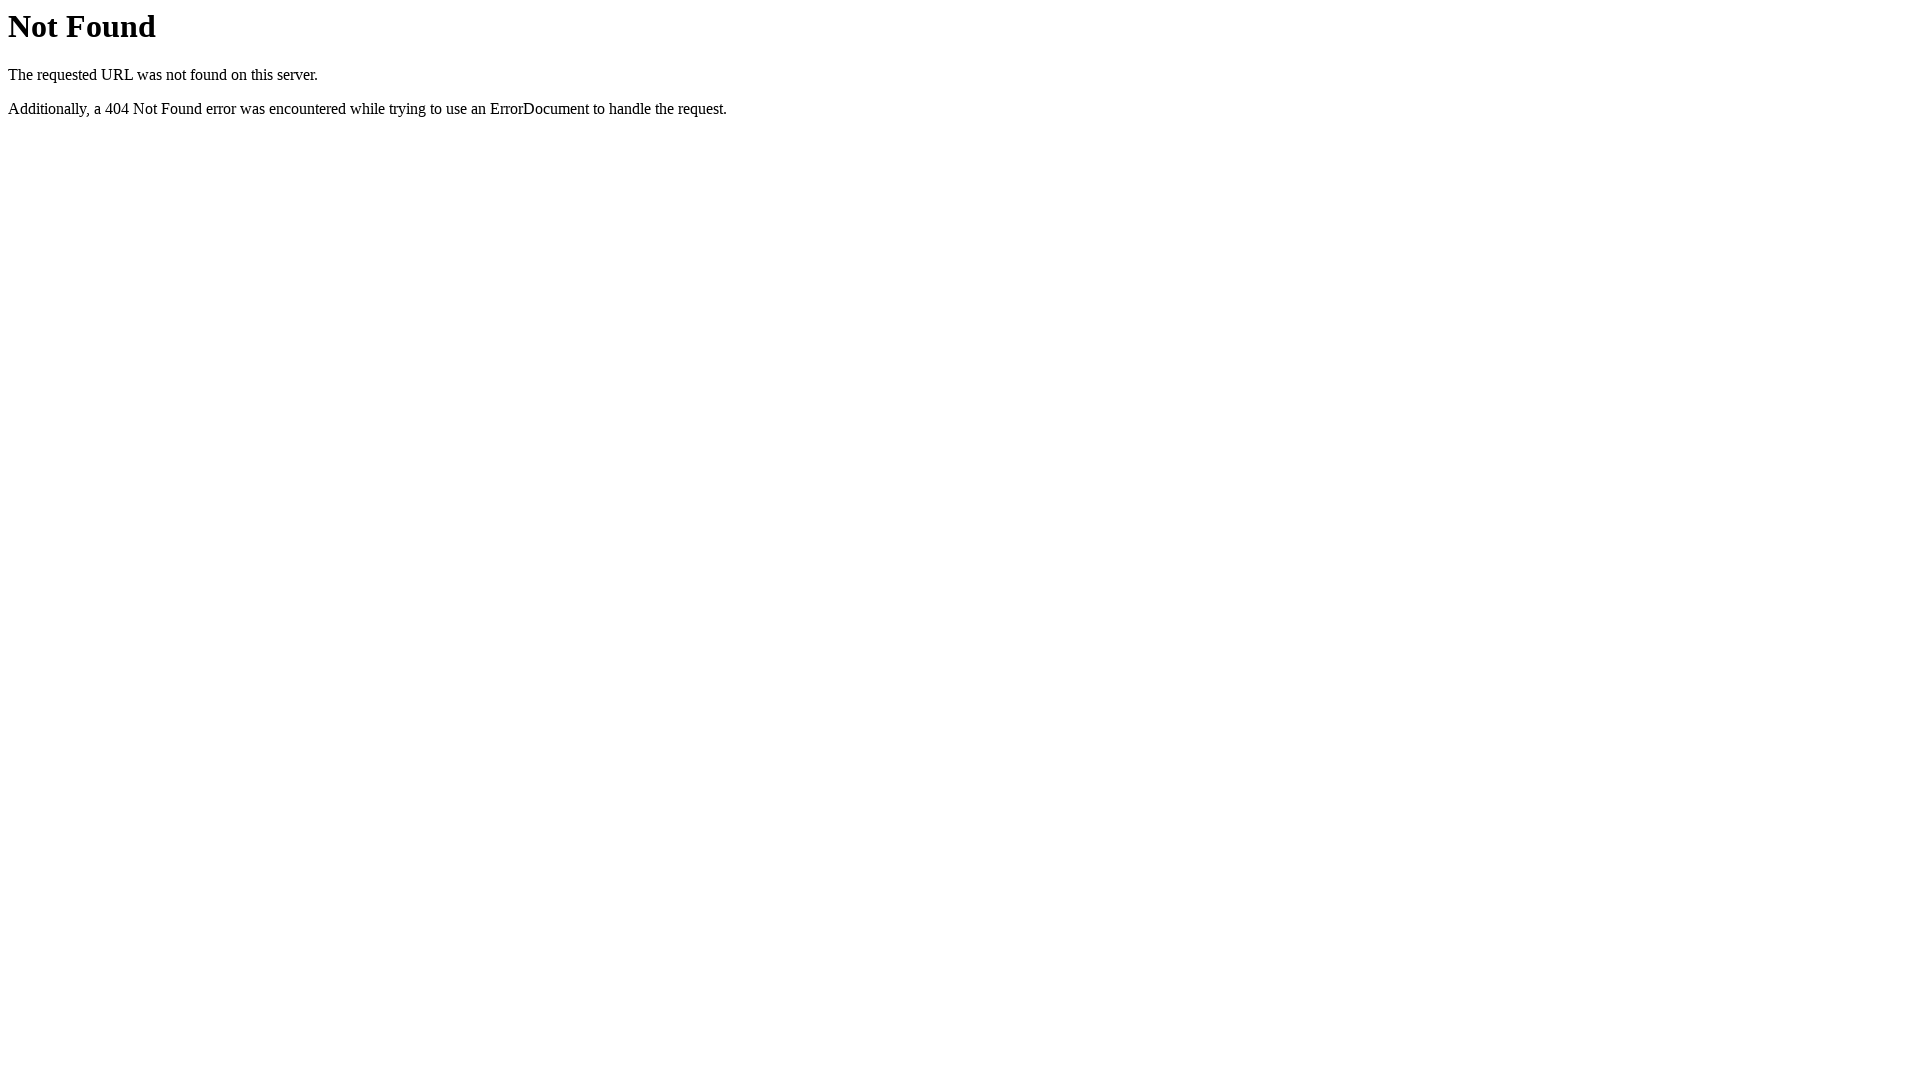

Page fully loaded (DOM content loaded)
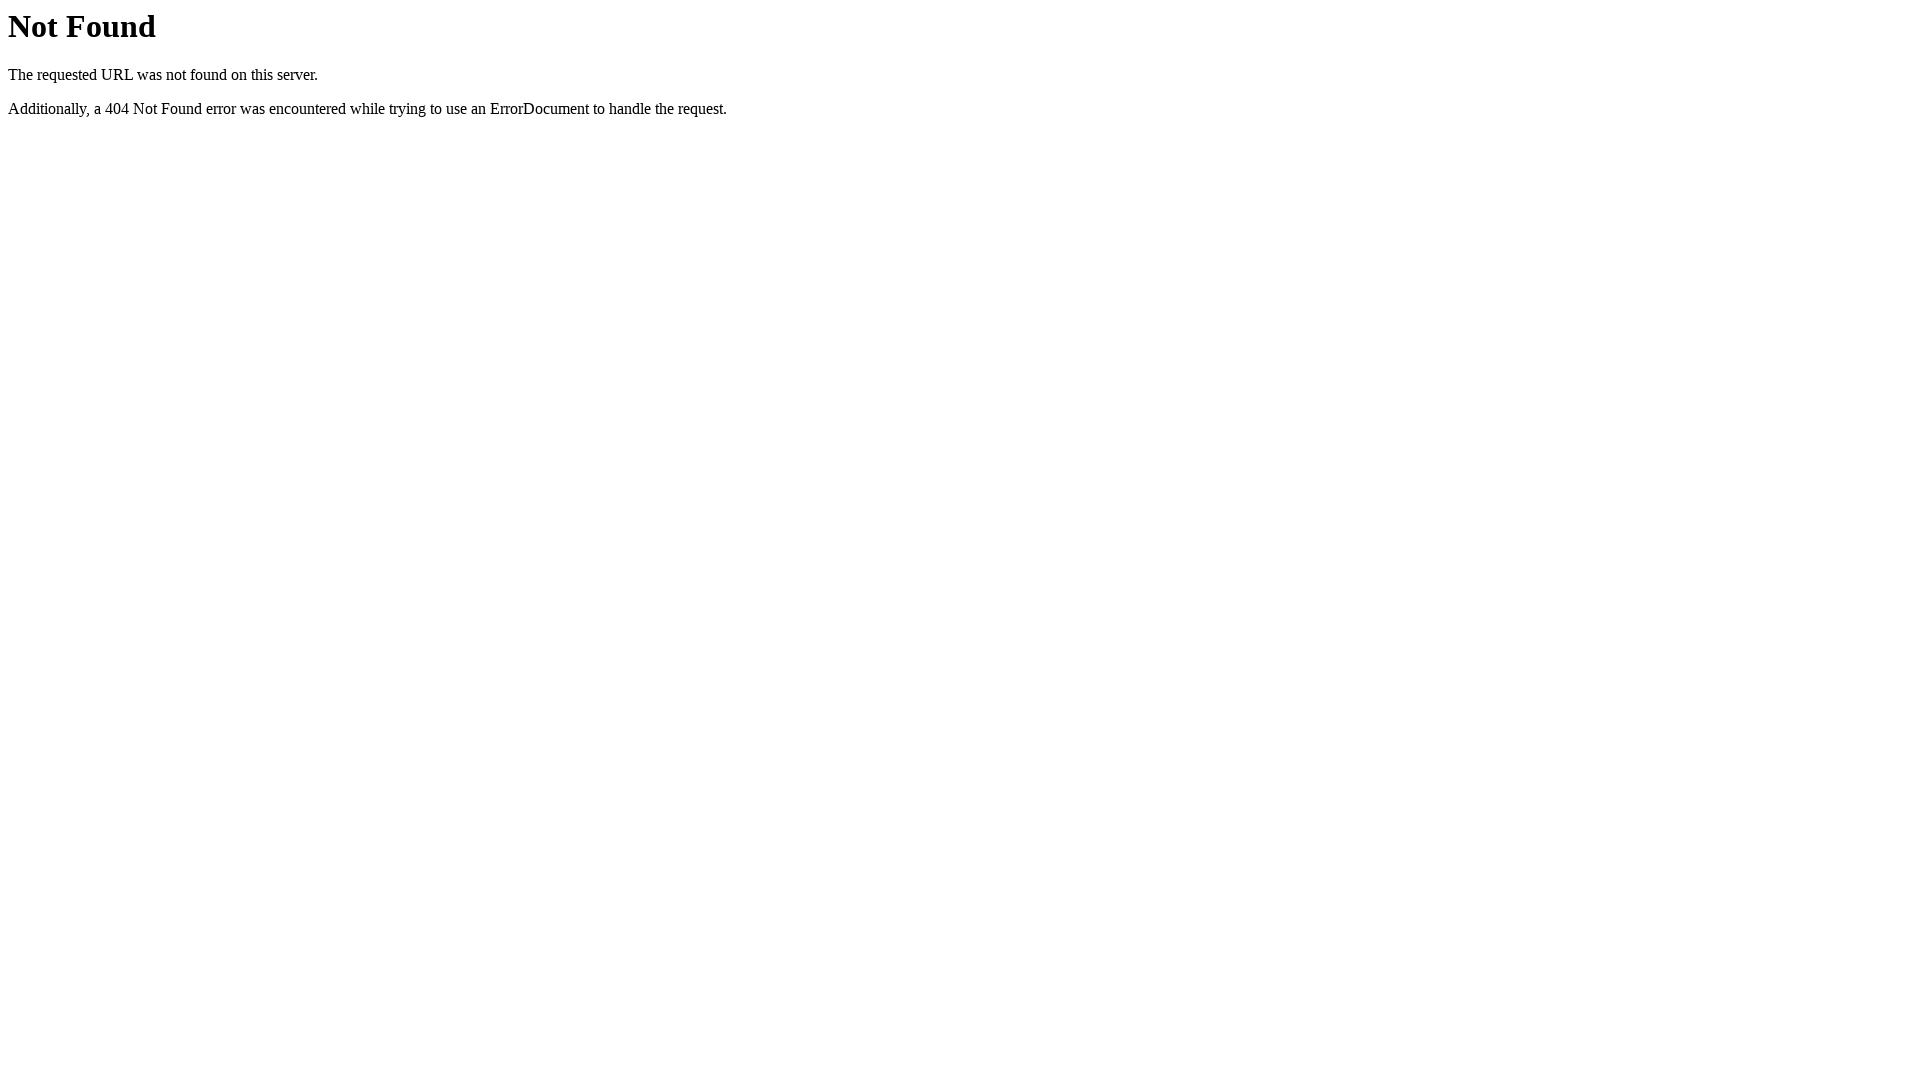

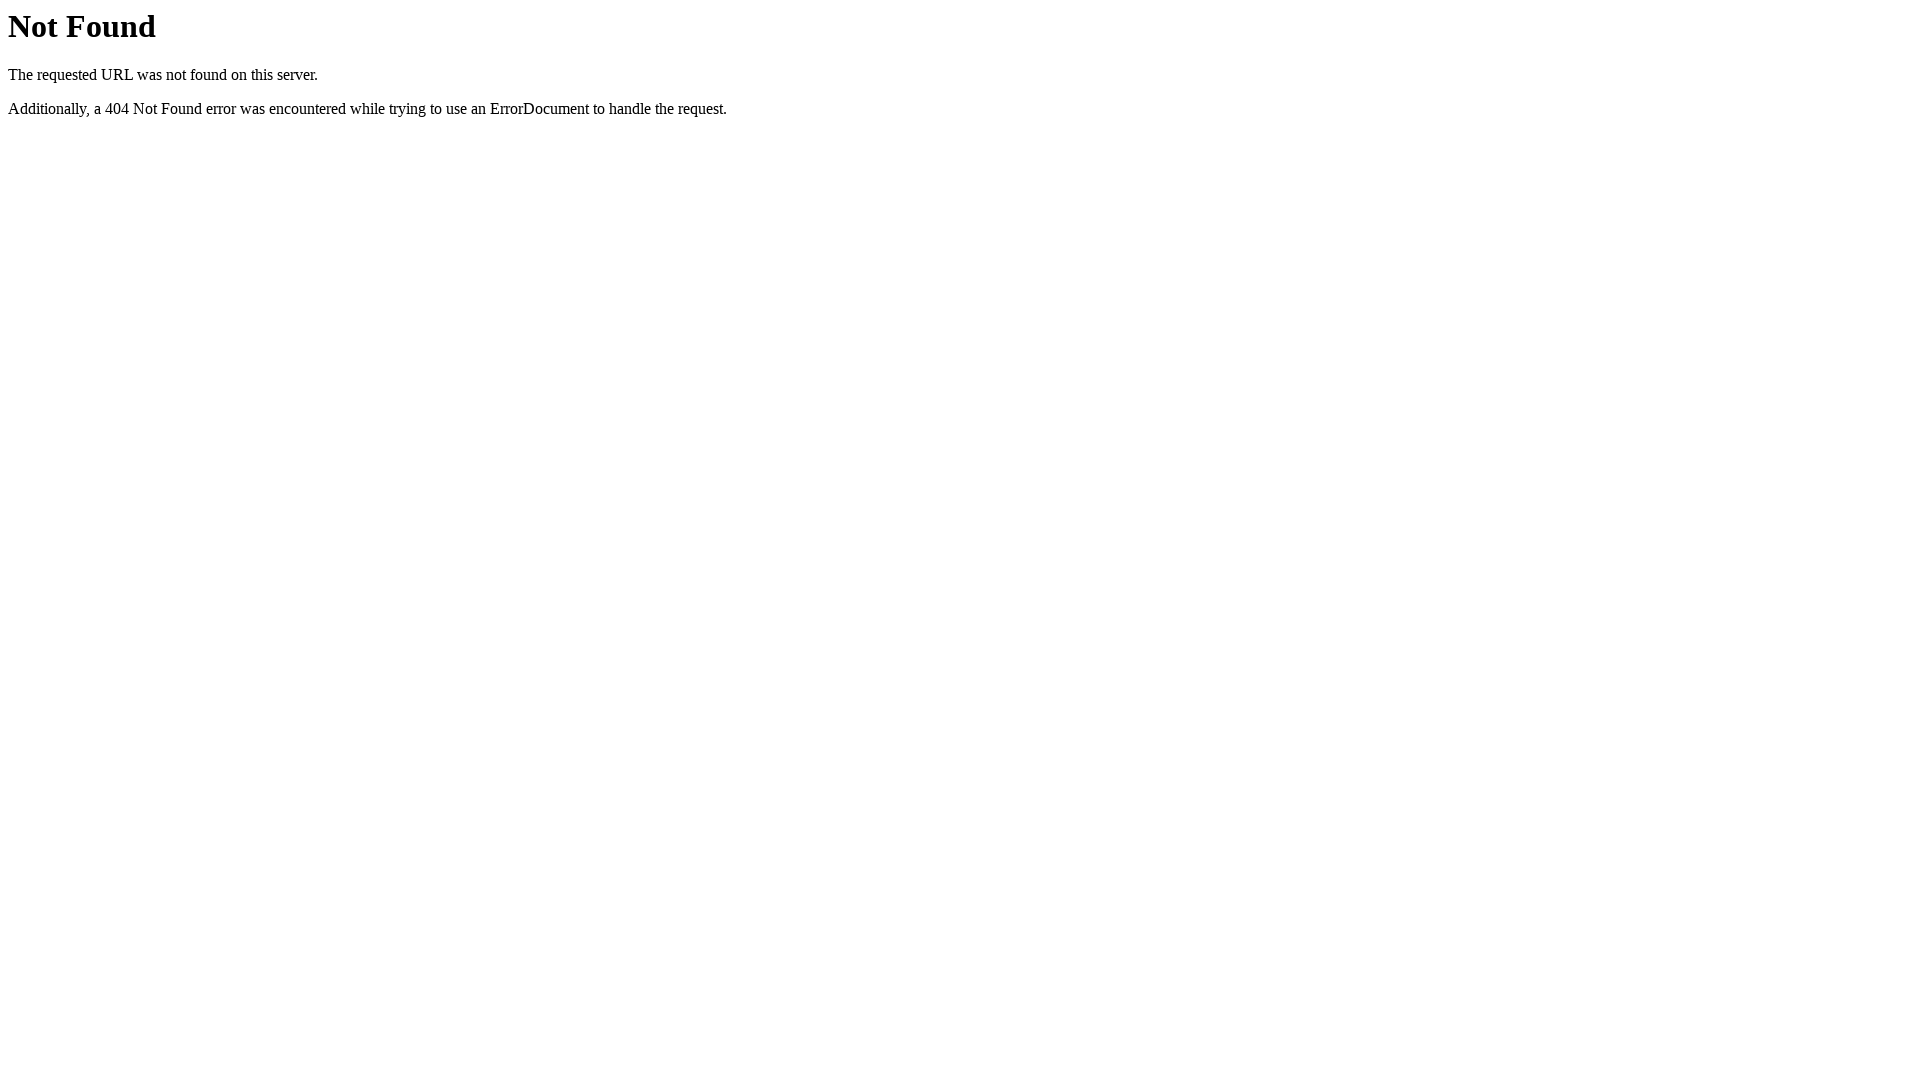